Tests the search functionality on python.org by entering a search query and submitting the form

Starting URL: https://www.python.org

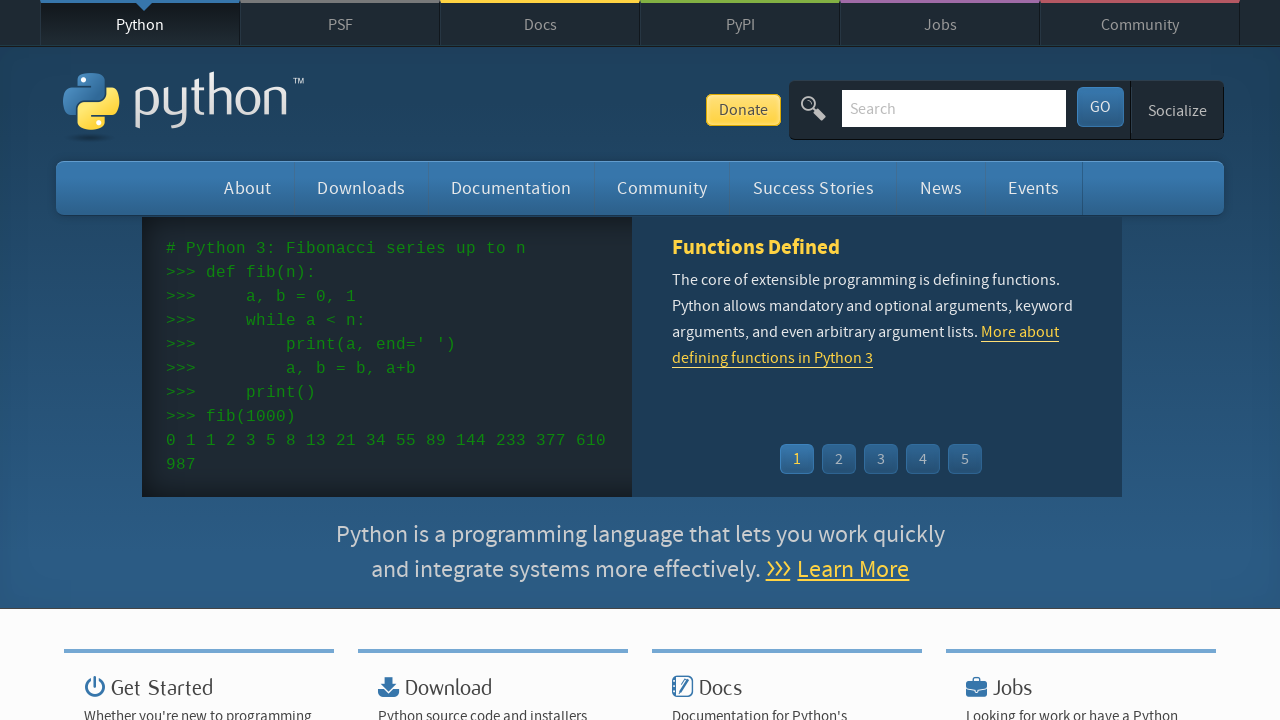

Filled search bar with 'getting started with python' on input[name='q']
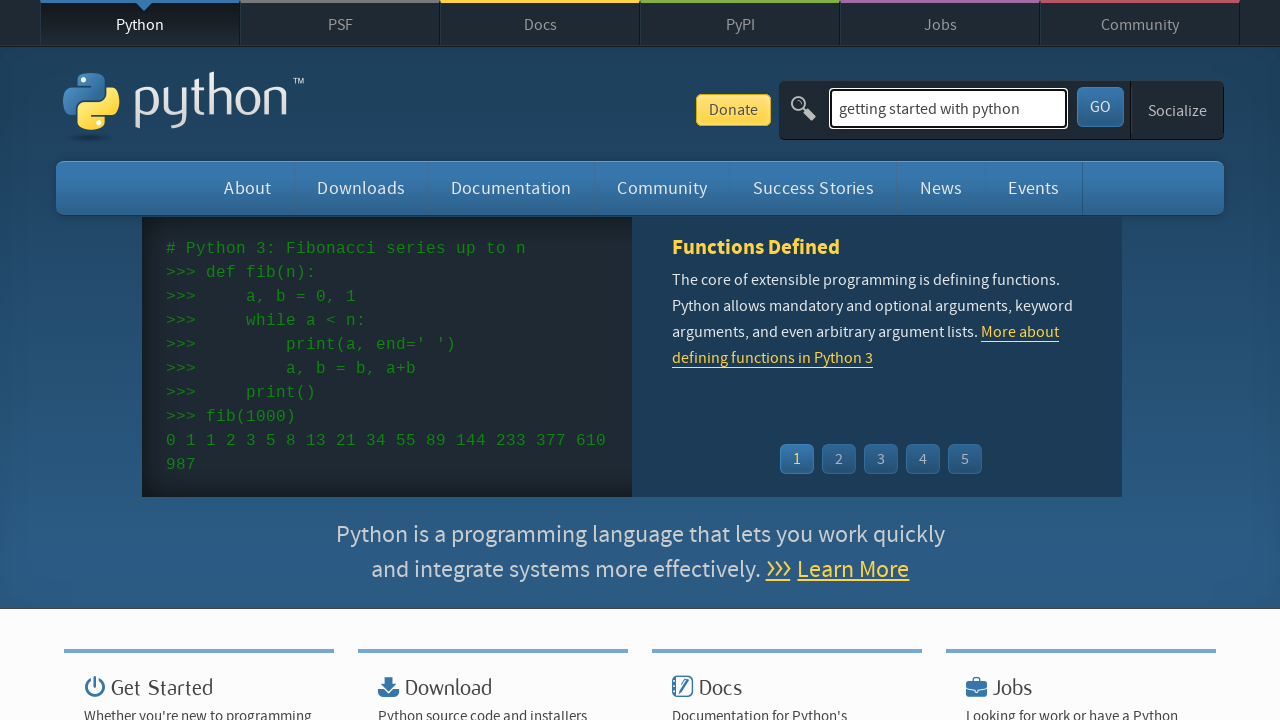

Submitted search form by pressing Enter on input[name='q']
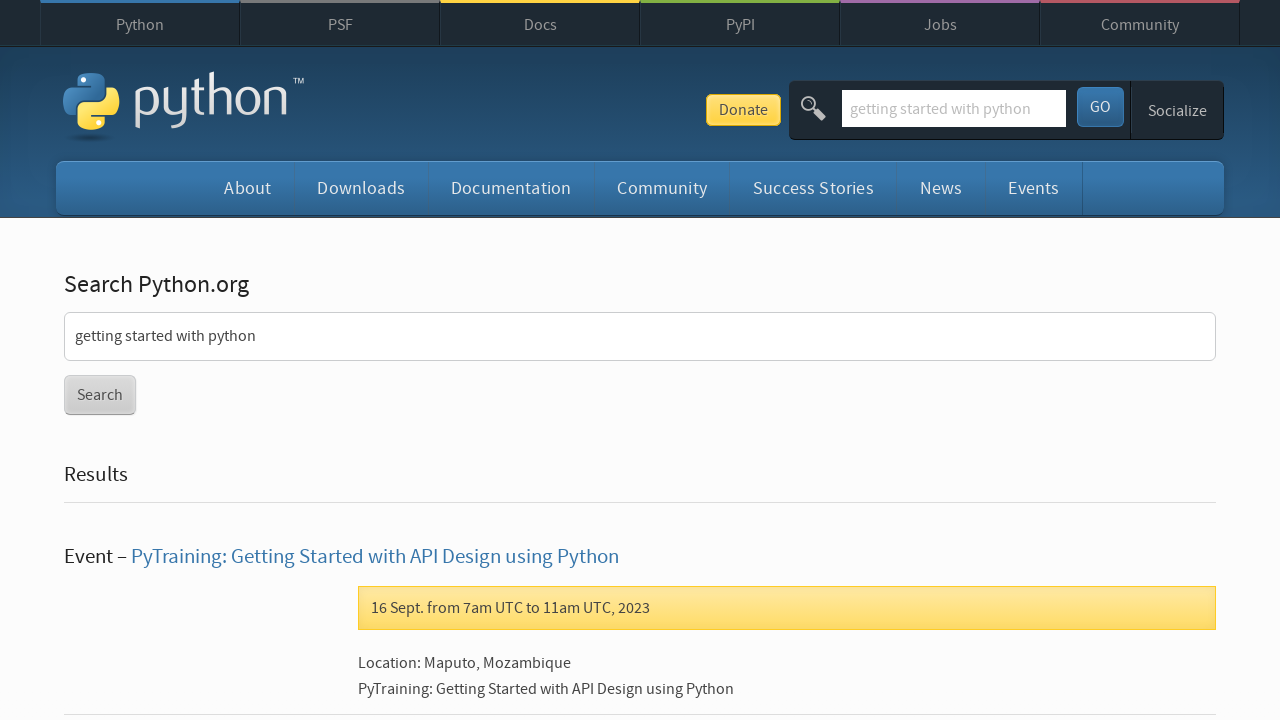

Search results page loaded
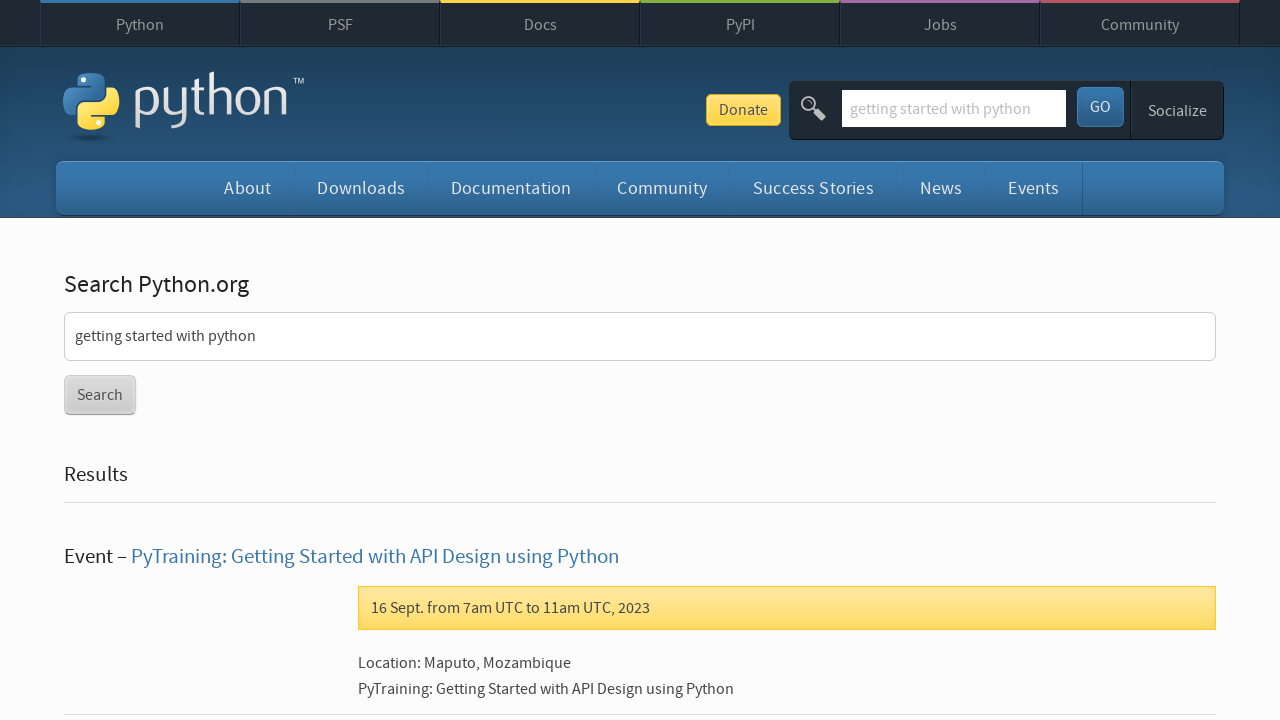

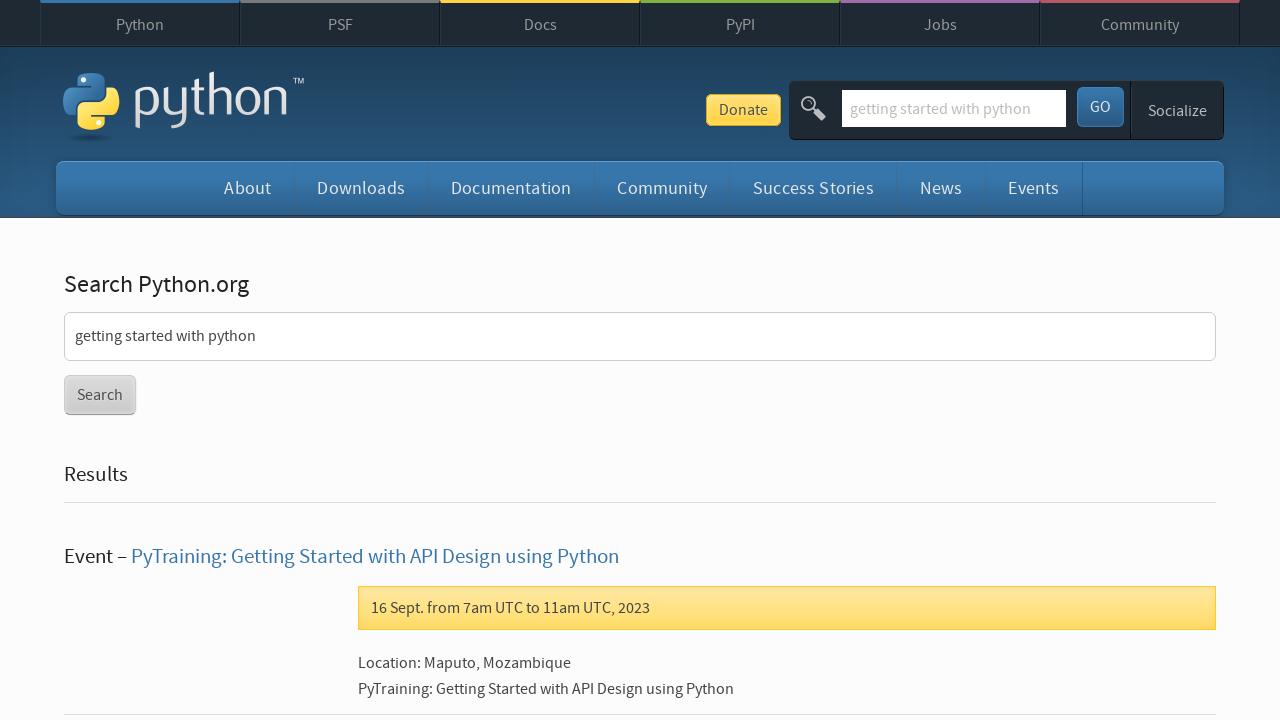